Tests an HTML form by filling in various input fields including text, password, comments, checkboxes, radio buttons, and dropdowns, then submitting and verifying the values

Starting URL: https://testpages.herokuapp.com/styled/basic-html-form-test.html

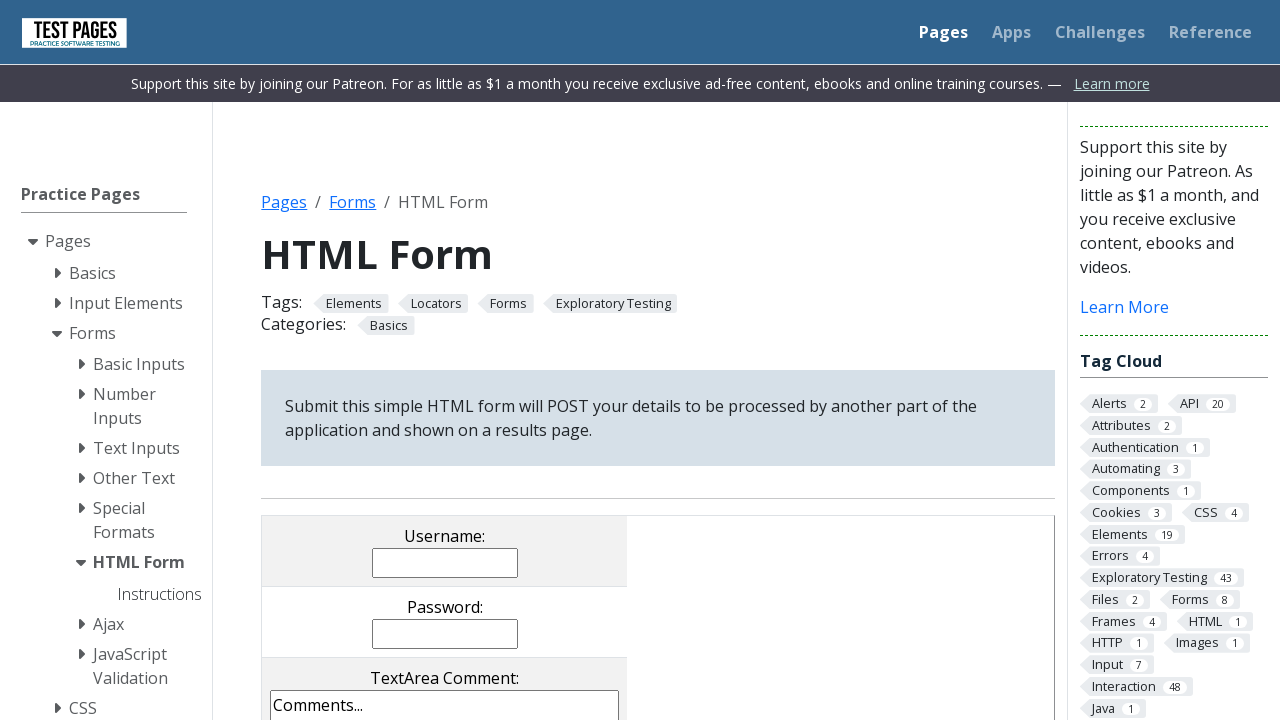

Filled username field with 'QA User' on input[name='username']
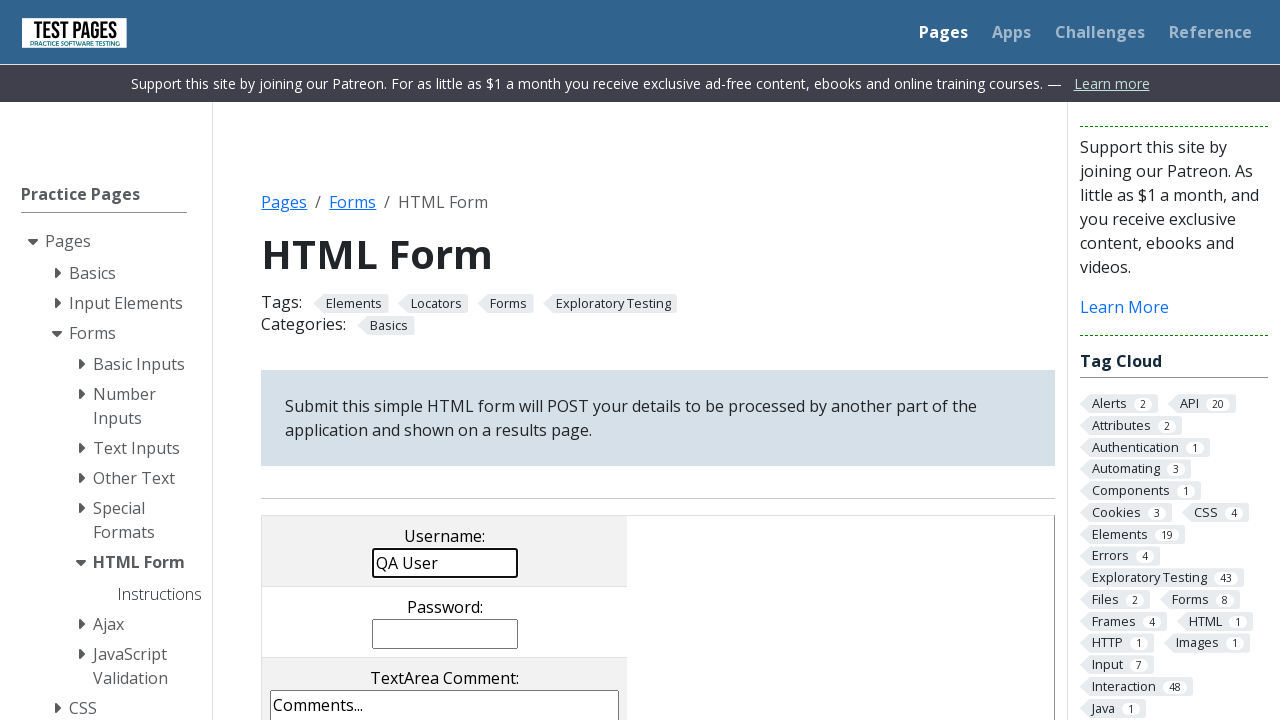

Filled password field with 'QA Password' on input[name='password']
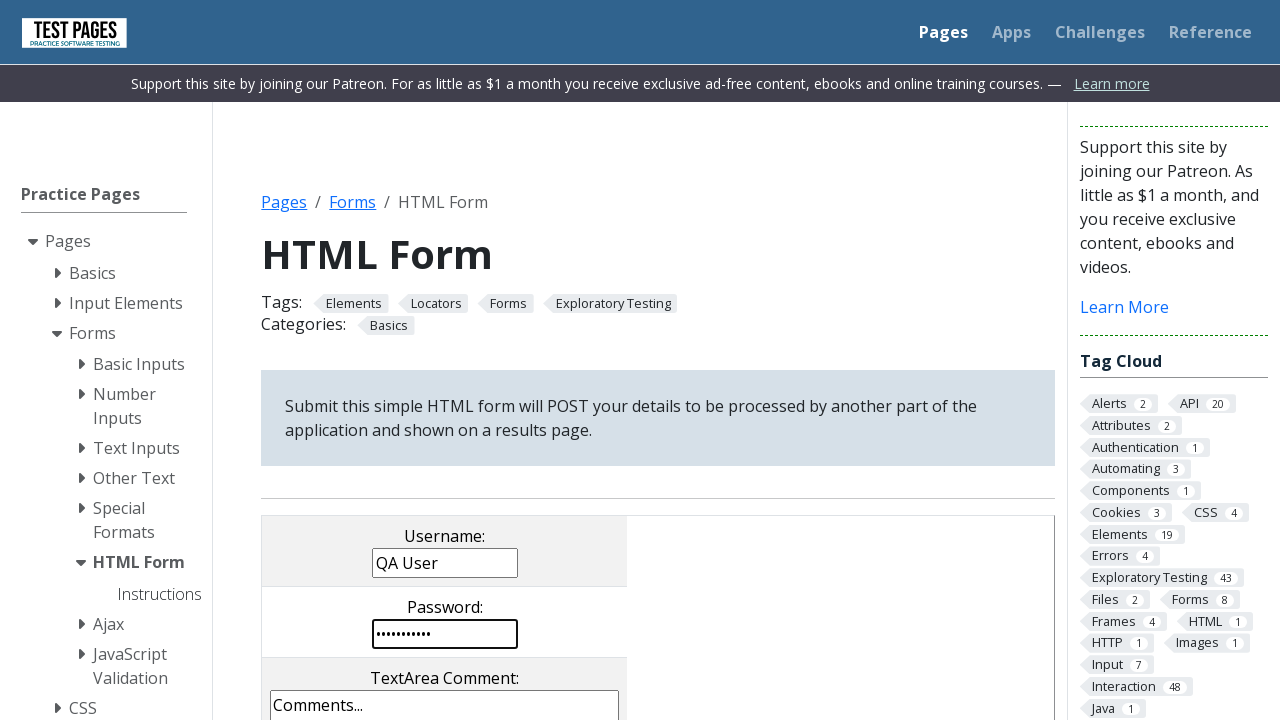

Filled comments field with 'Comentario' on textarea[name='comments']
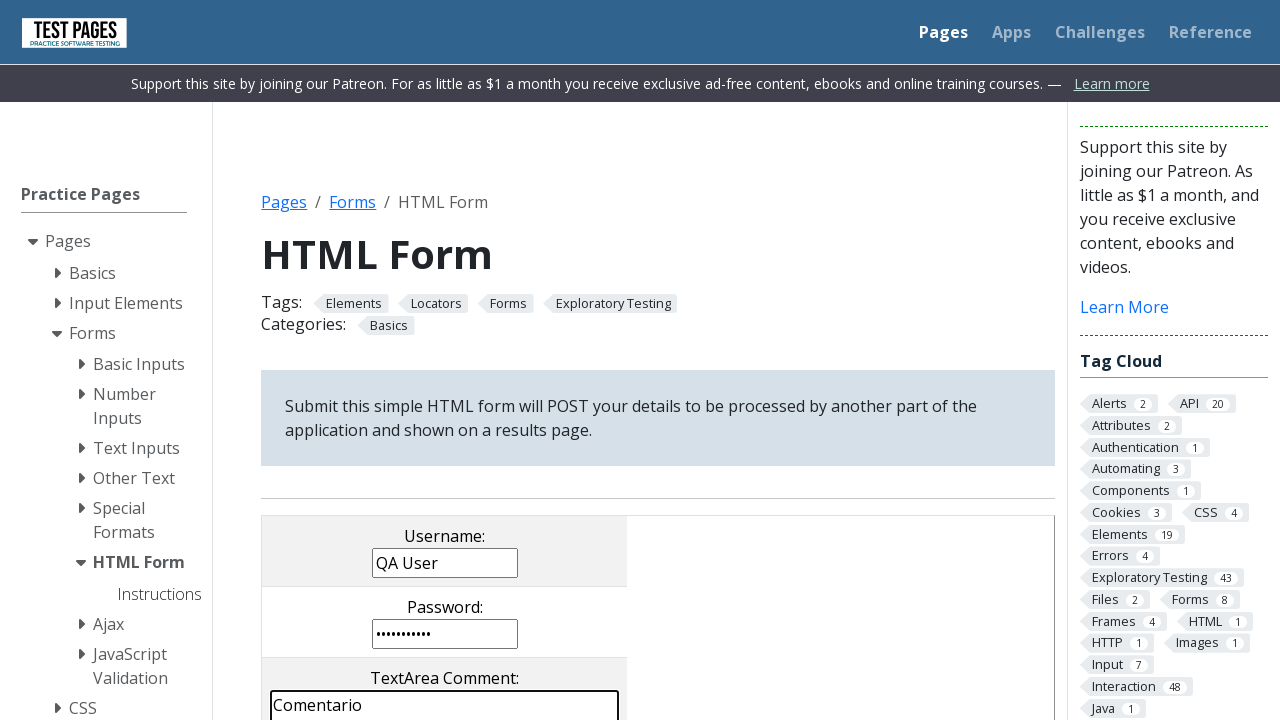

Clicked checkbox cb1 at (299, 360) on xpath=//input[@value='cb1']
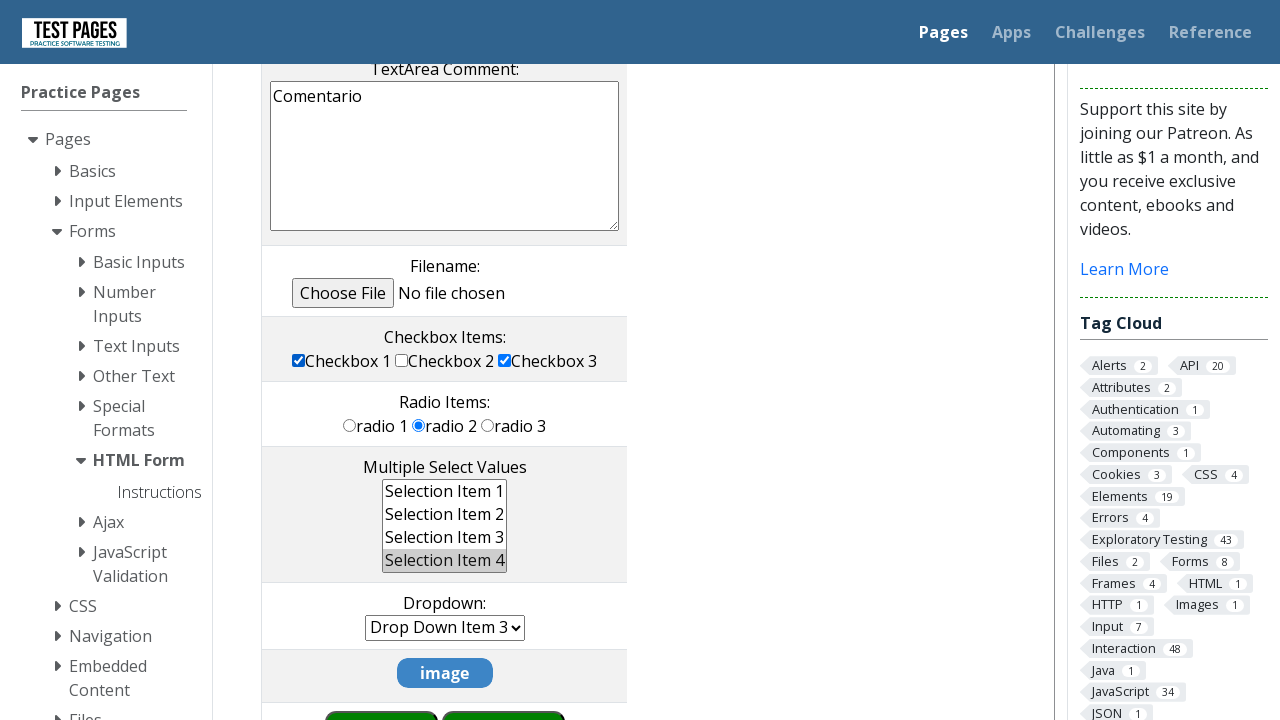

Clicked checkbox cb2 at (402, 360) on xpath=//input[@value='cb2']
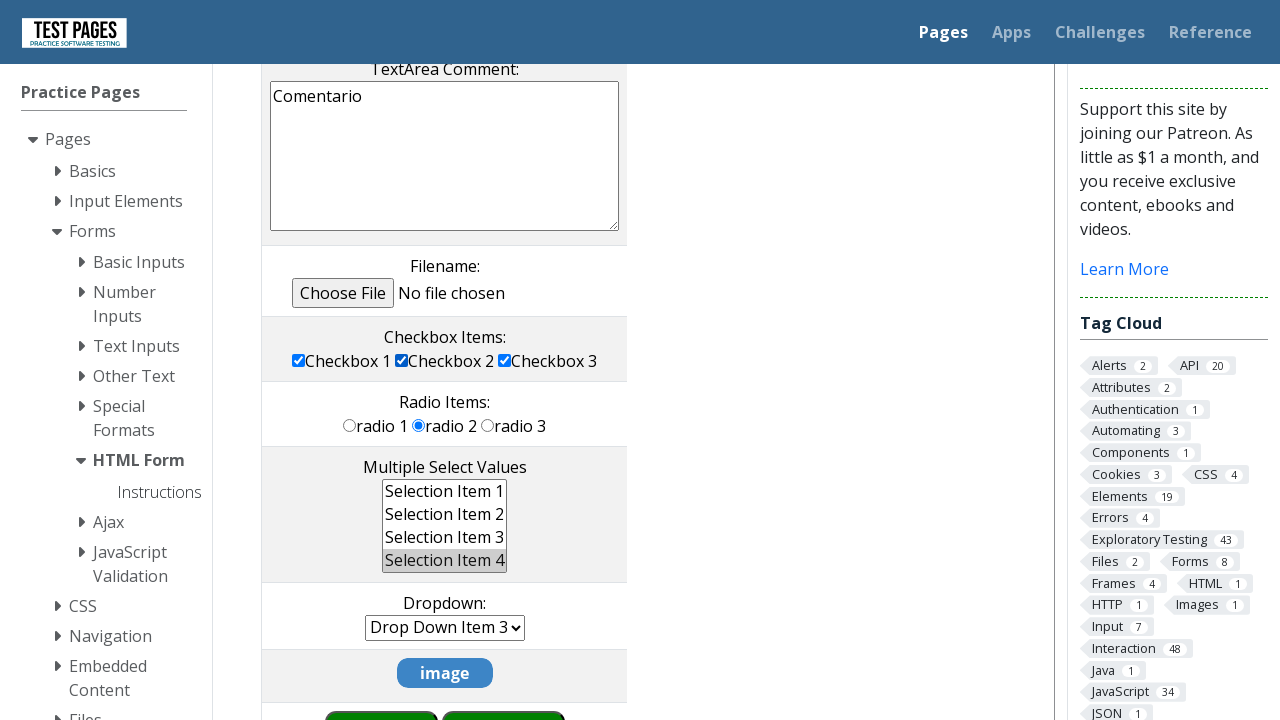

Clicked radio button rd1 at (350, 425) on xpath=//input[@value='rd1']
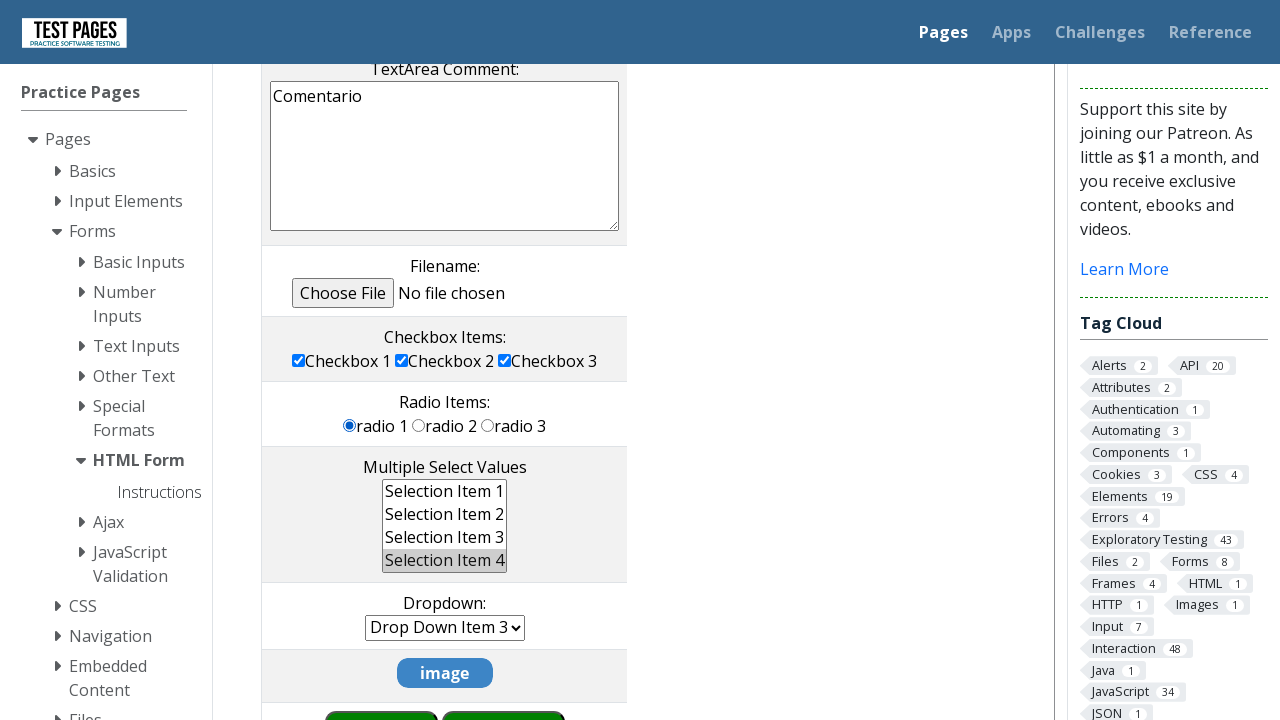

Selected multiple options 'ms1' and 'ms4' from dropdown on select[name='multipleselect[]']
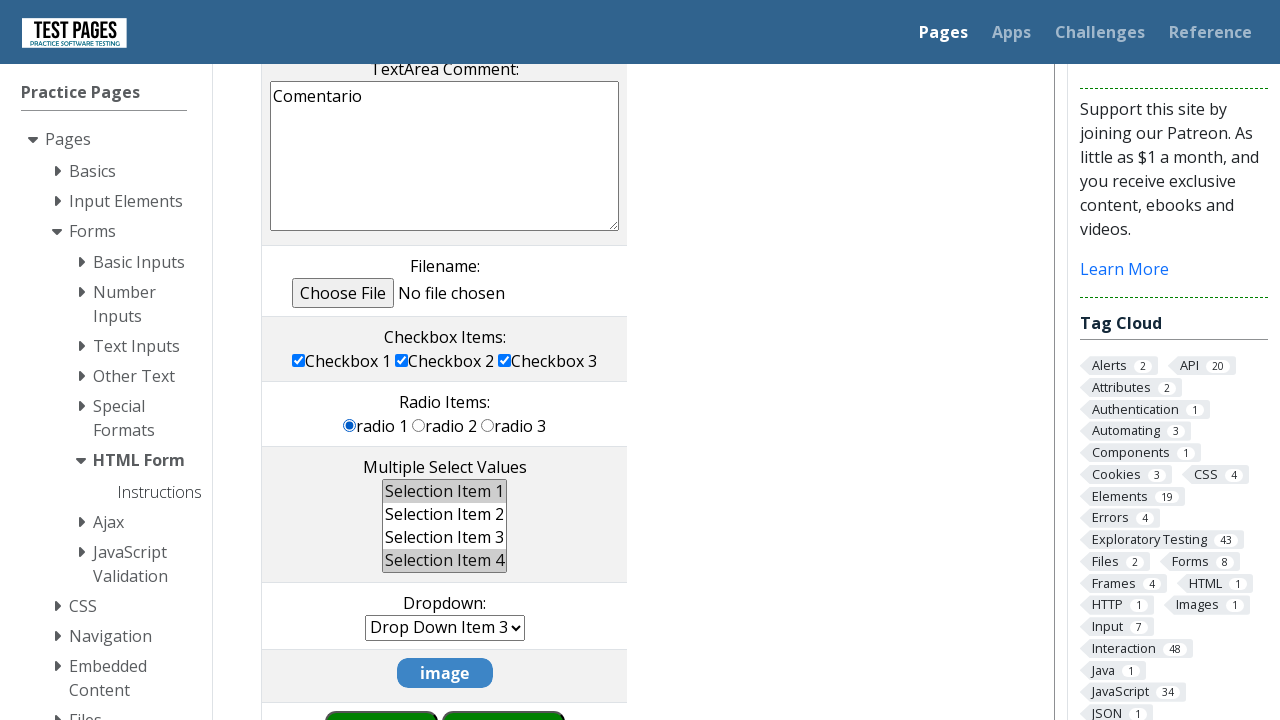

Selected option 'dd1' from single dropdown on select[name='dropdown']
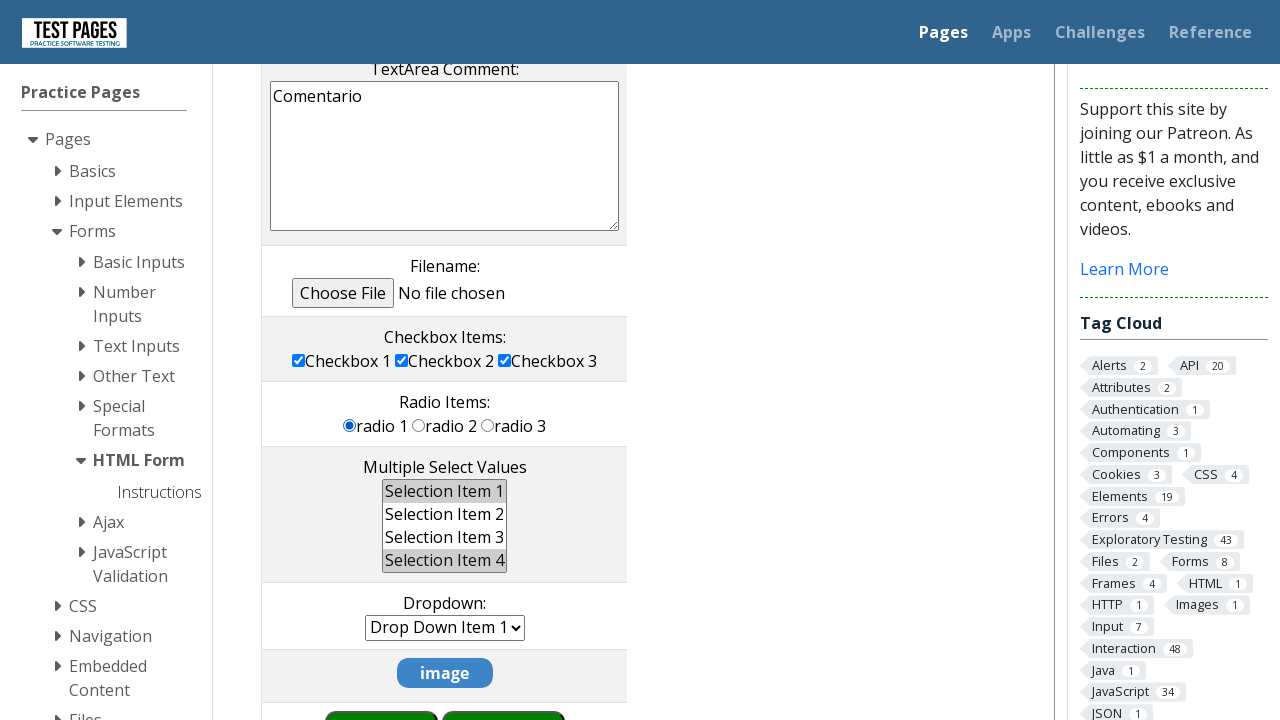

Clicked submit button to submit form at (504, 690) on input[type='submit'][value='submit']
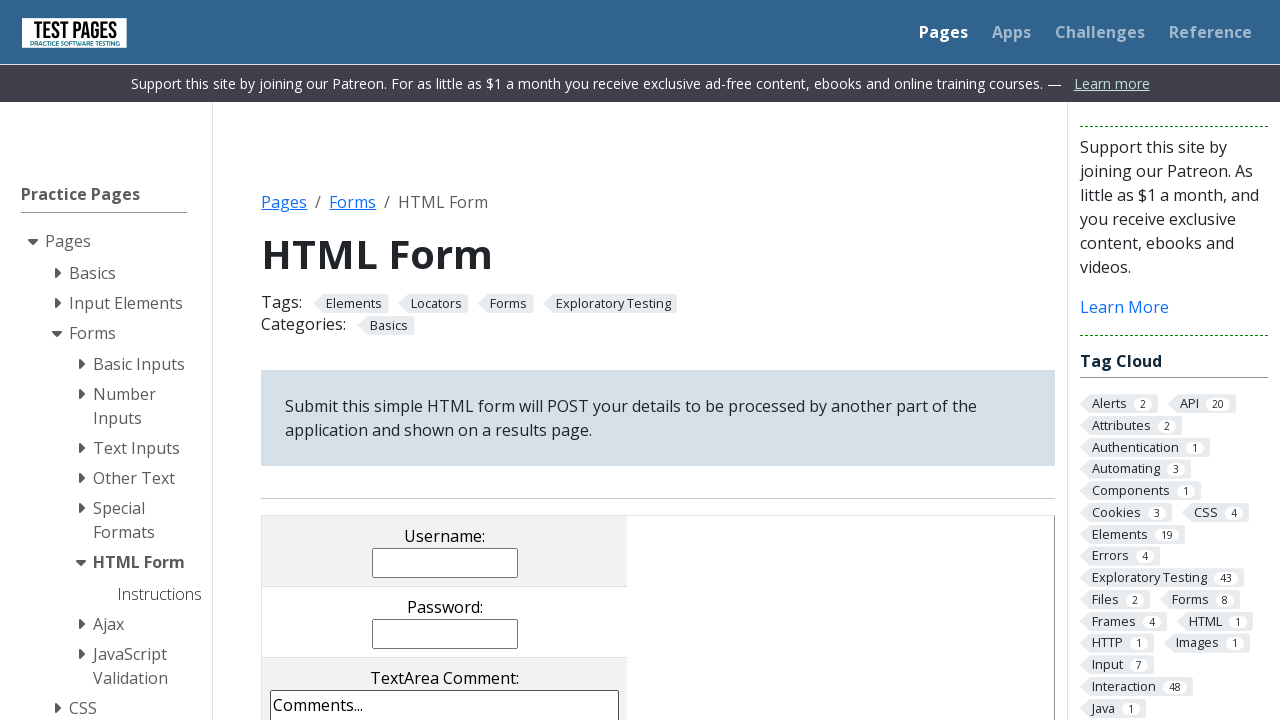

Results page loaded successfully
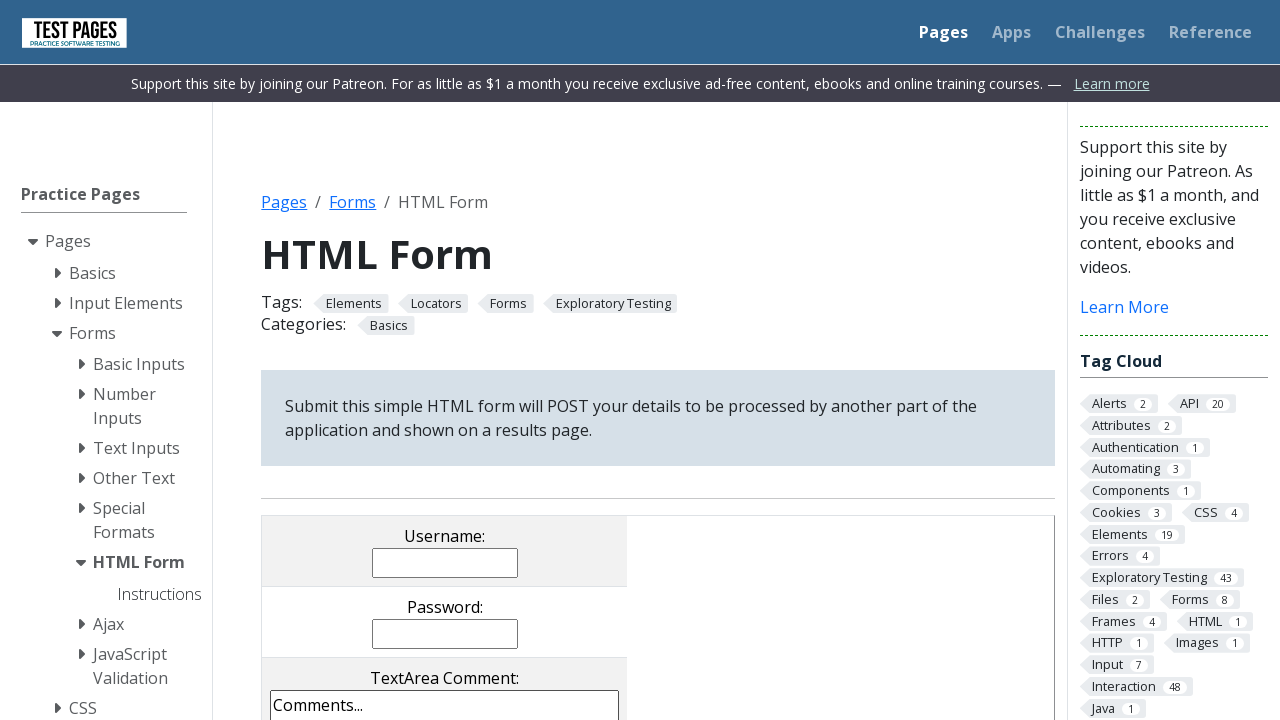

Verified username field contains 'QA User'
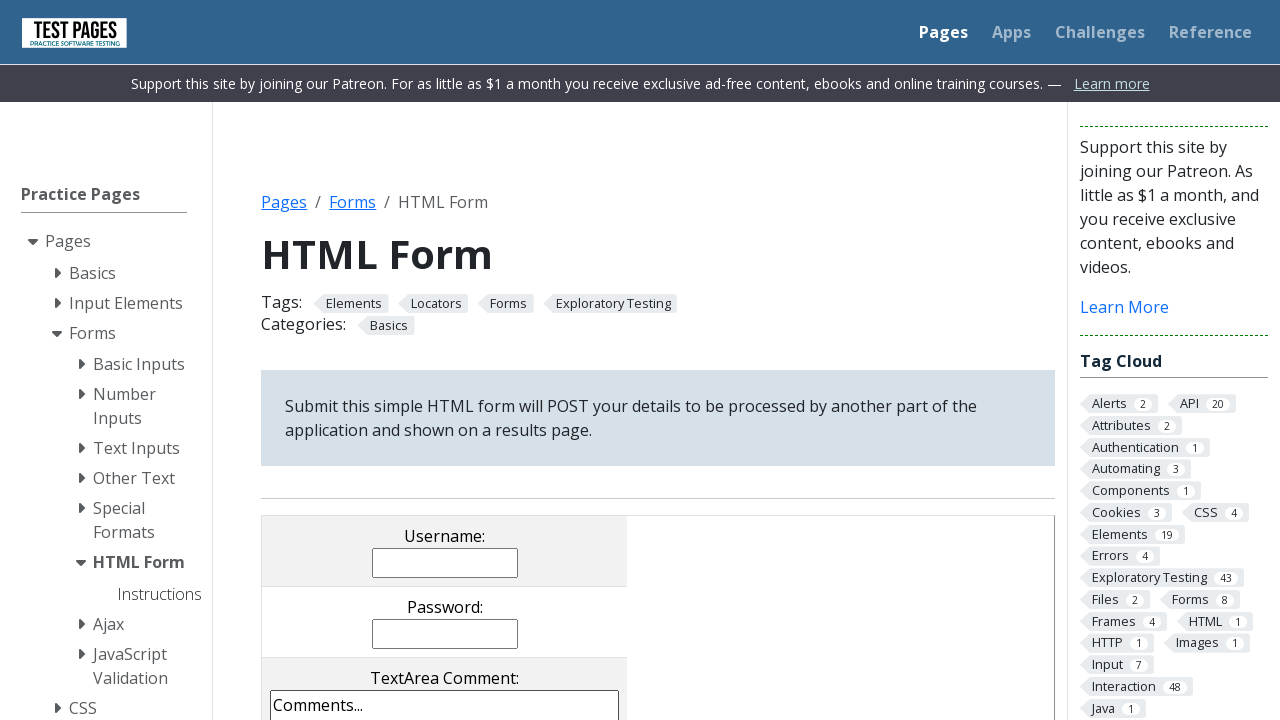

Verified password field contains 'QA Password'
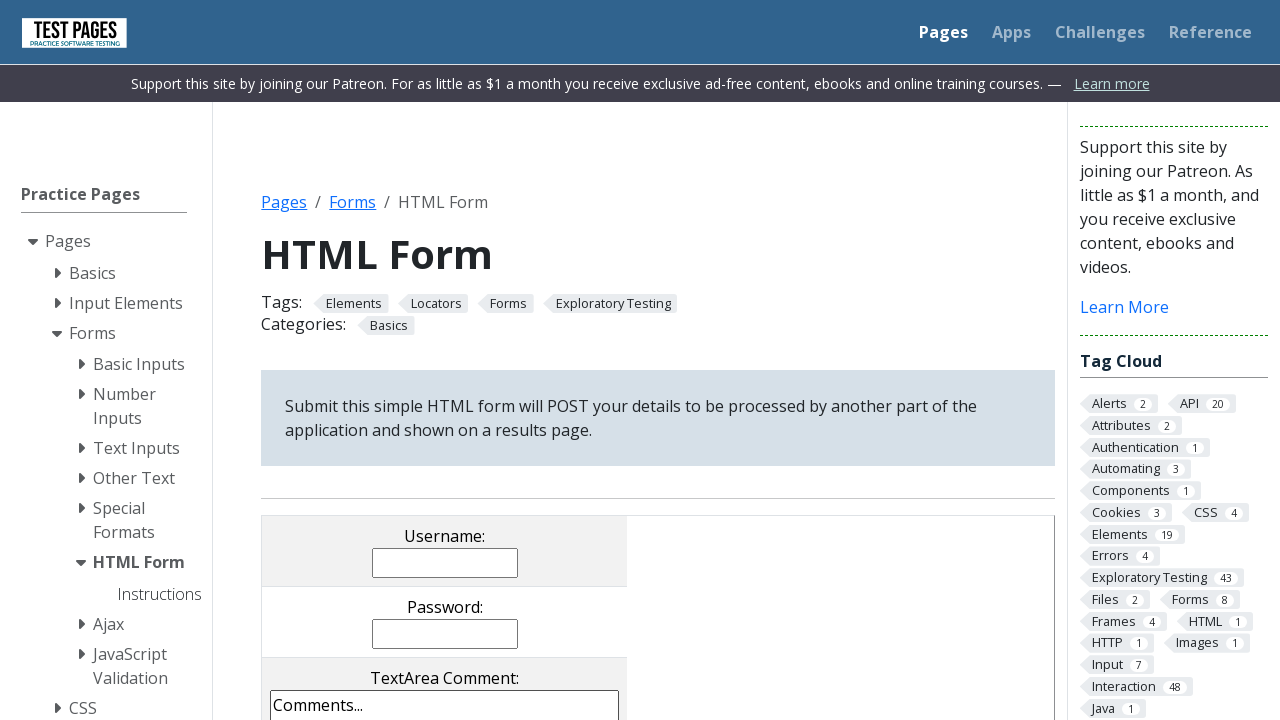

Verified comments field contains 'Comentario'
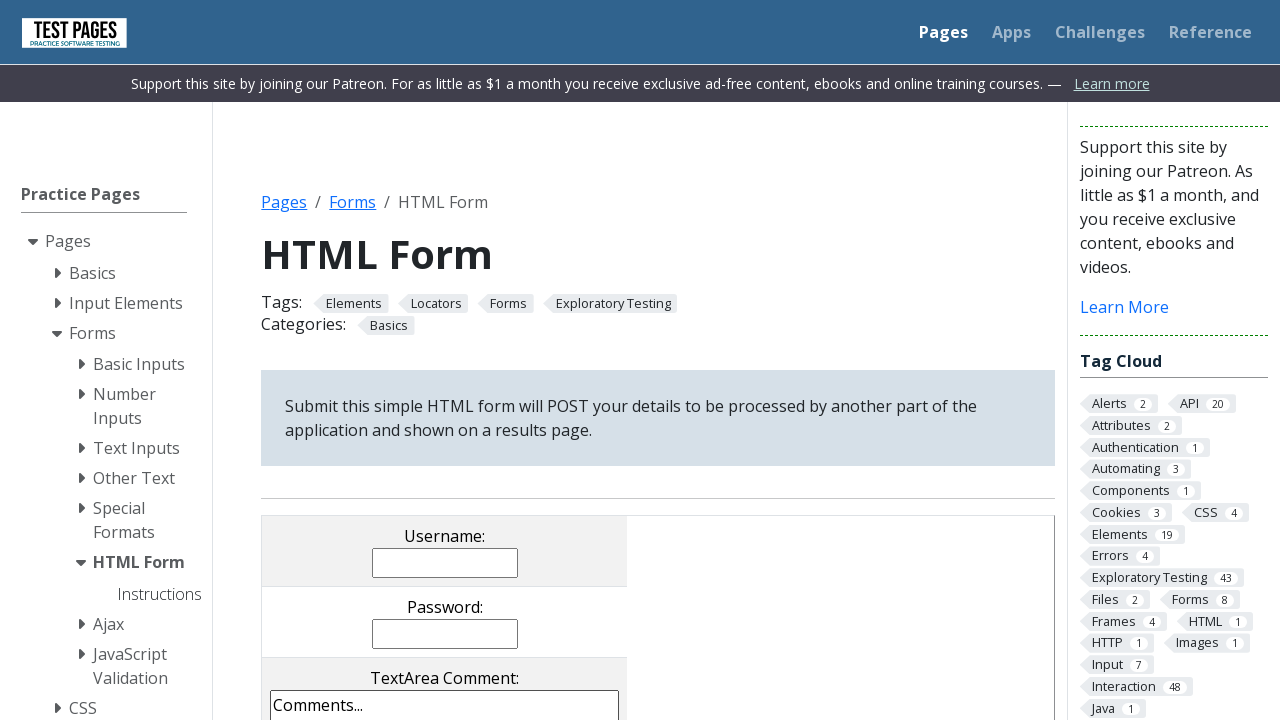

Verified first checkbox value is 'cb1'
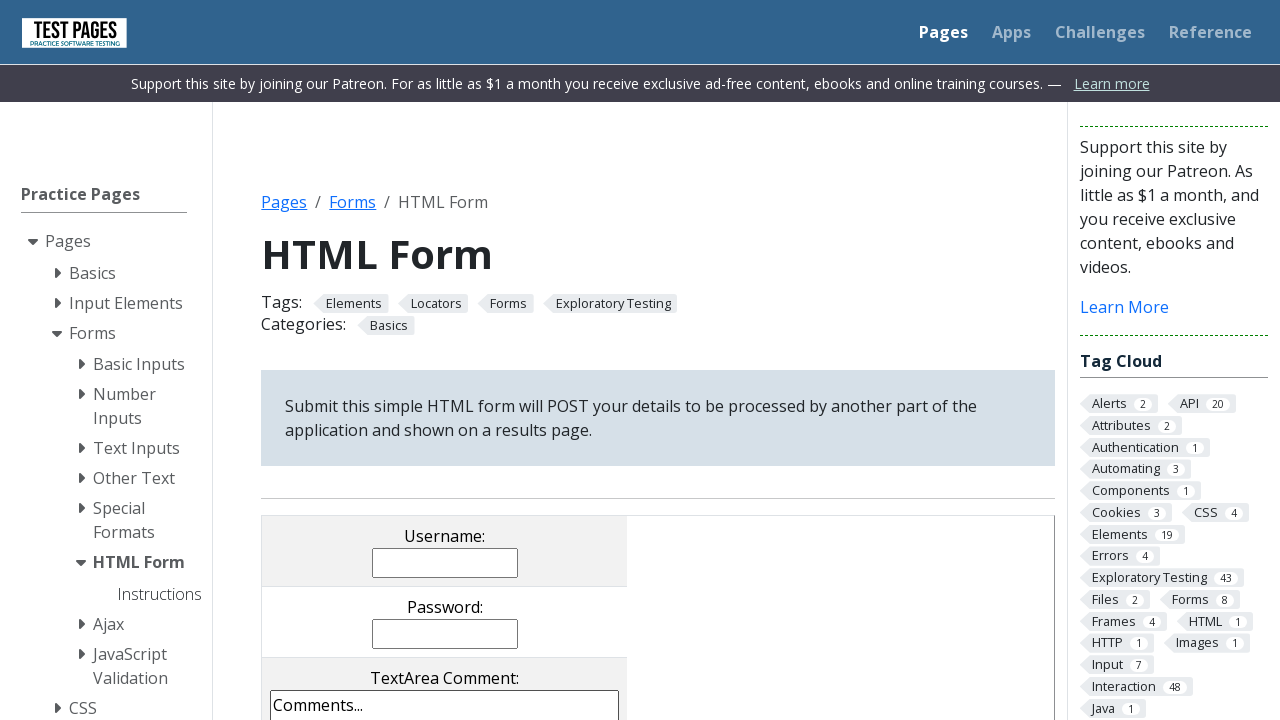

Verified second checkbox value is 'cb2'
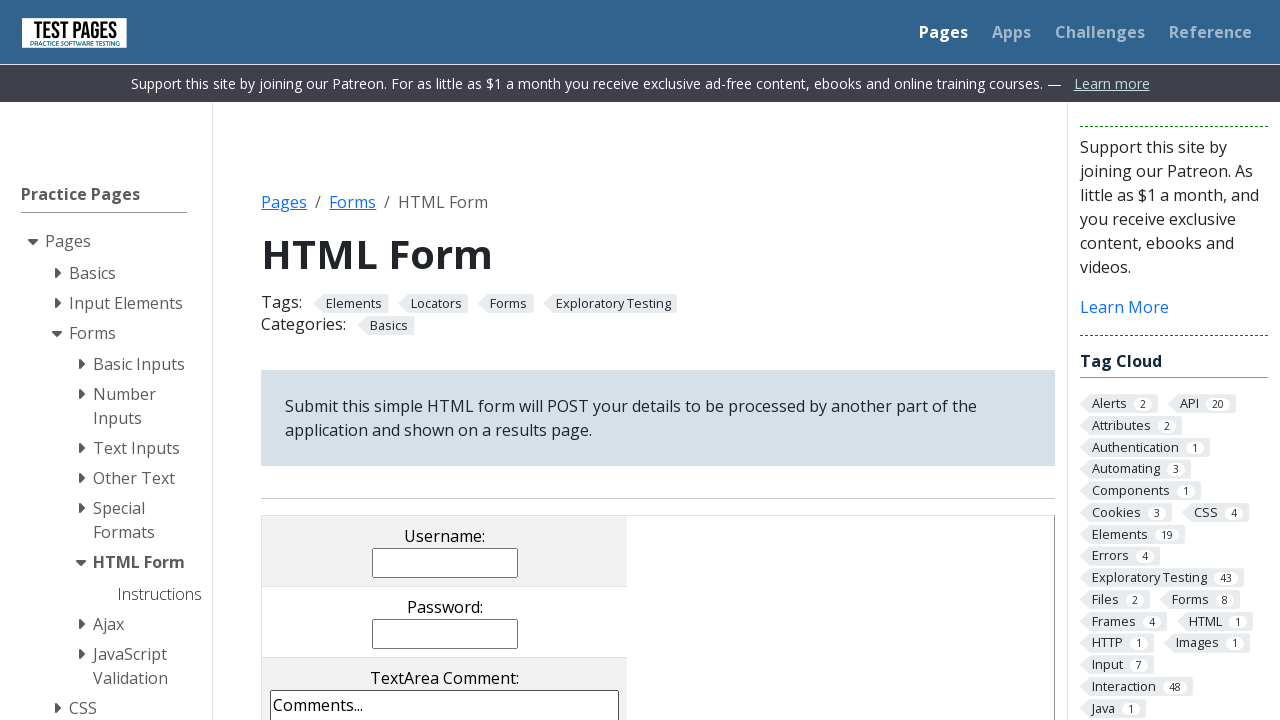

Verified radio button value is 'rd1'
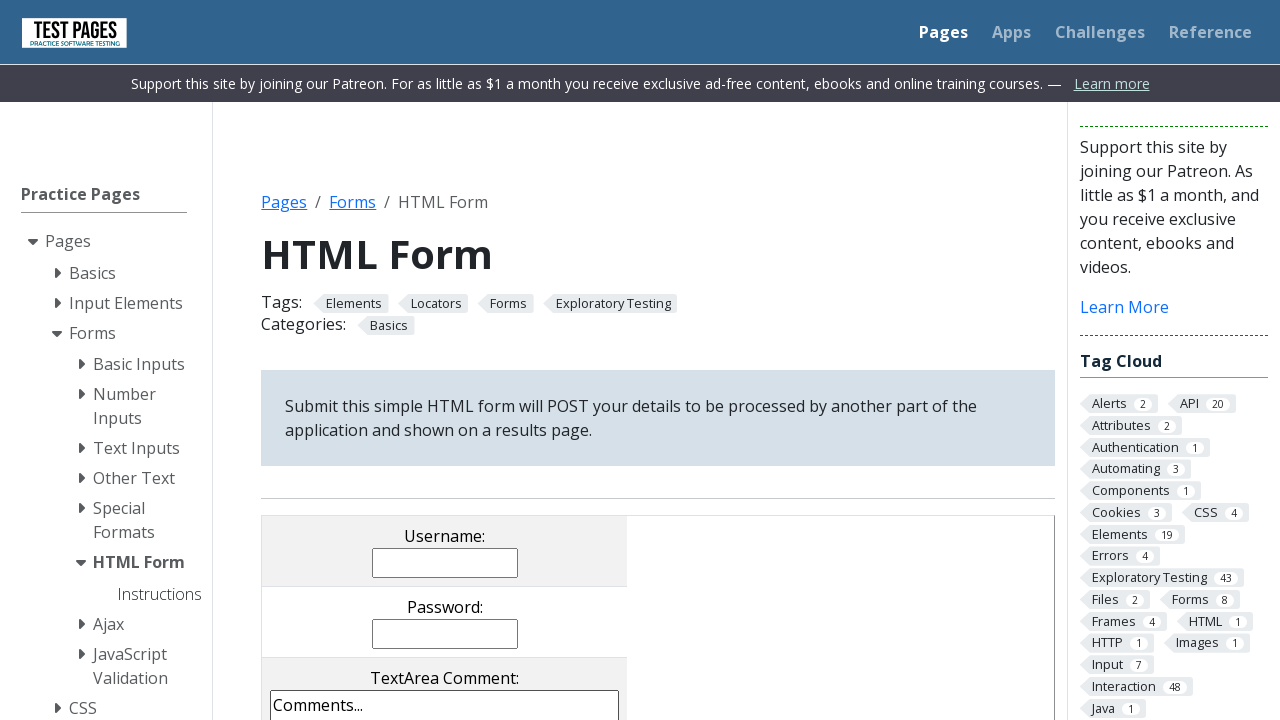

Verified first multiple select value is 'ms1'
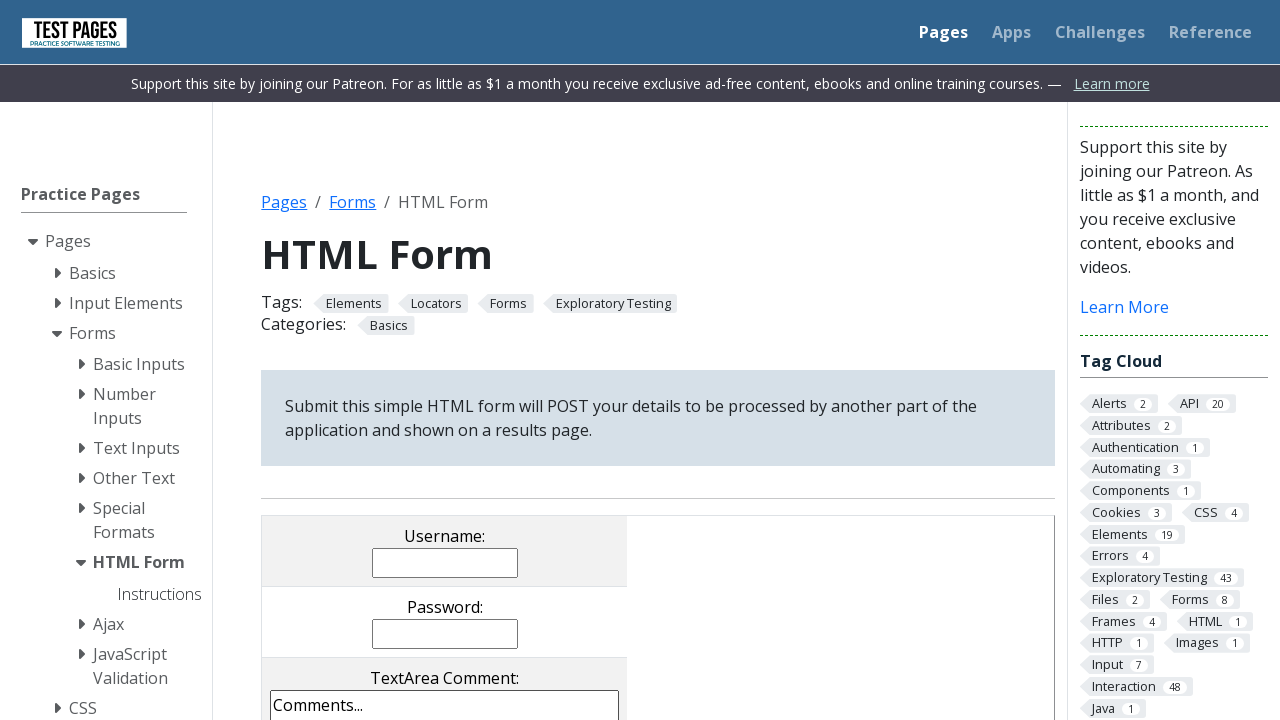

Verified dropdown value is 'dd1'
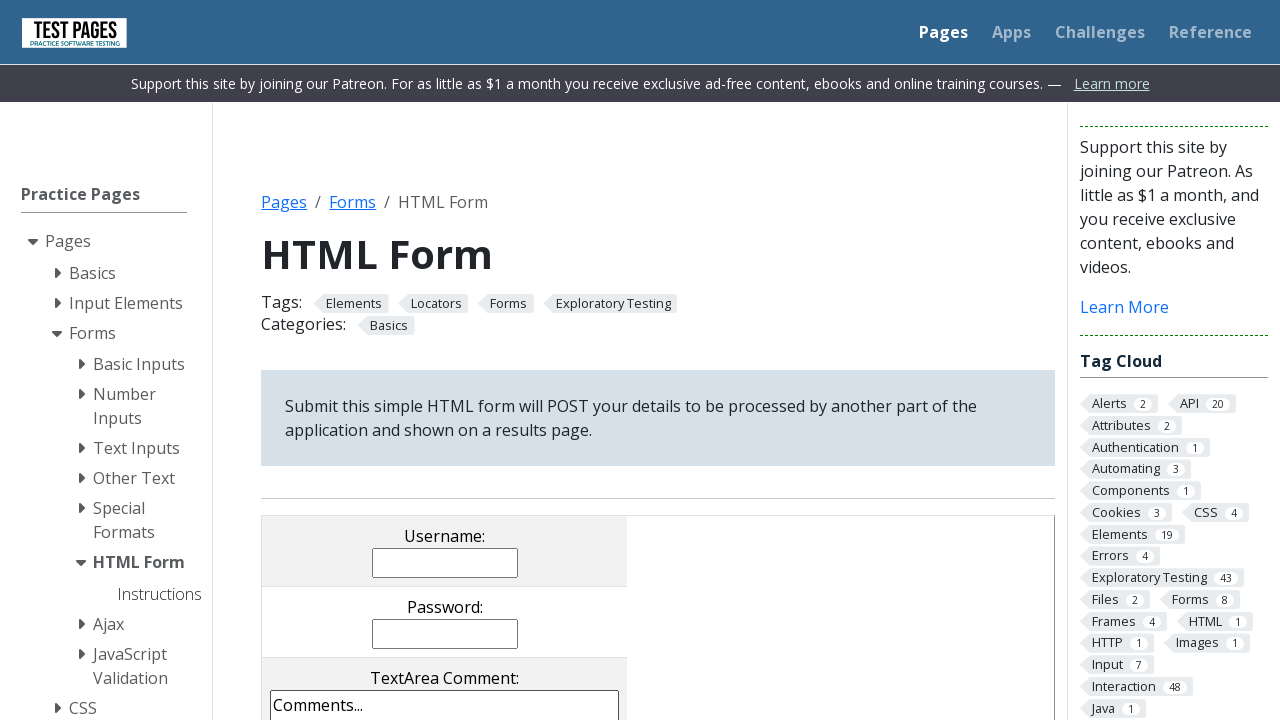

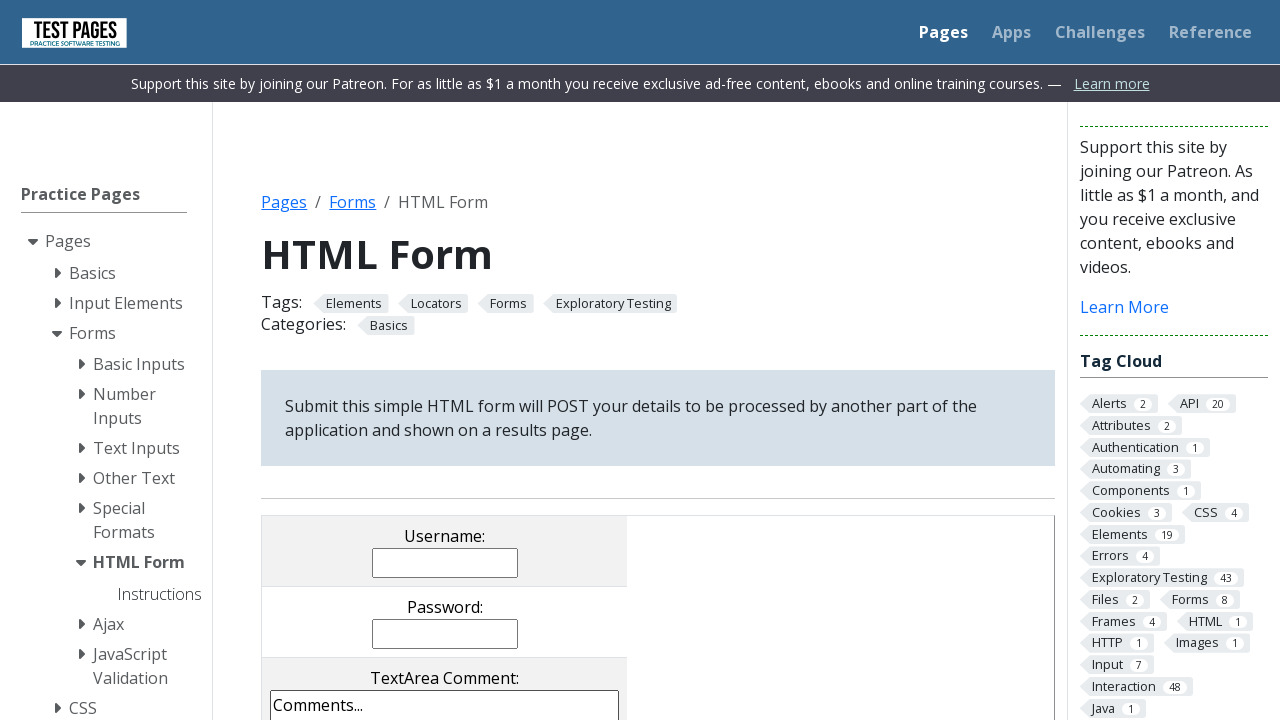